Tests the "Buy Now" or "Get Your Card" button functionality on a smart card website by clicking the main call-to-action button.

Starting URL: https://brarosmartcard.vercel.app/

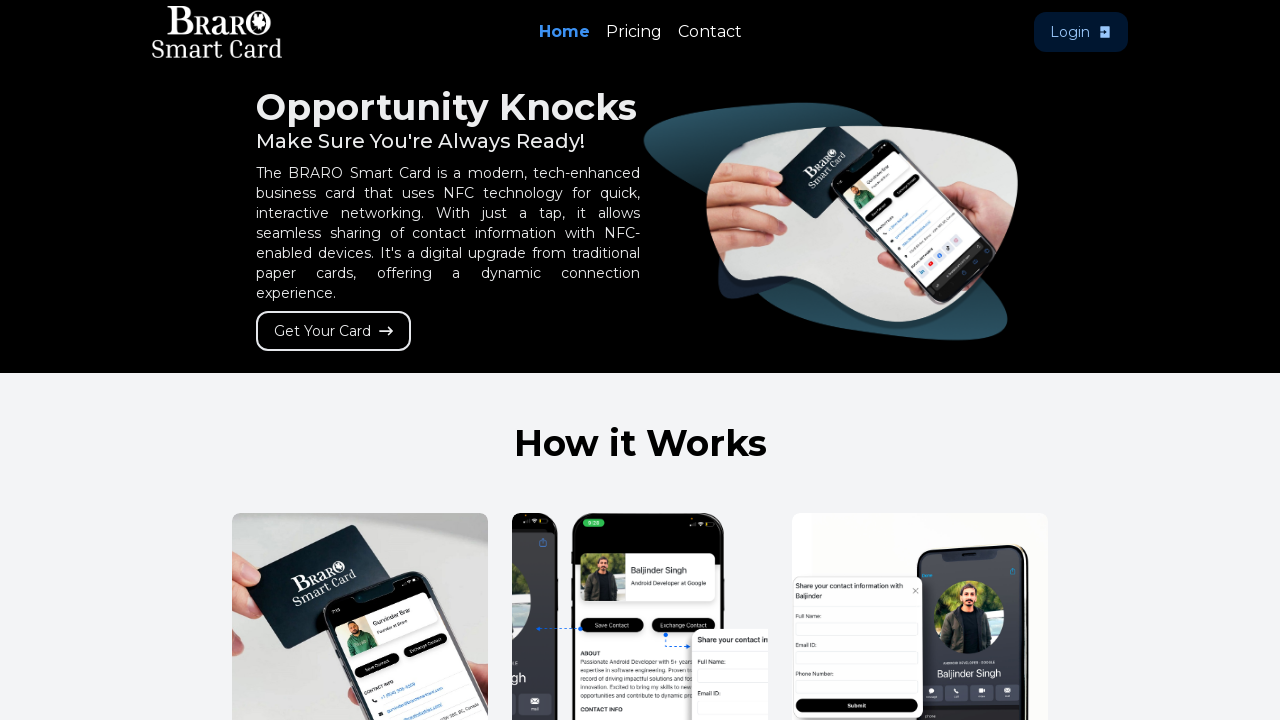

Waited for page to fully load (networkidle)
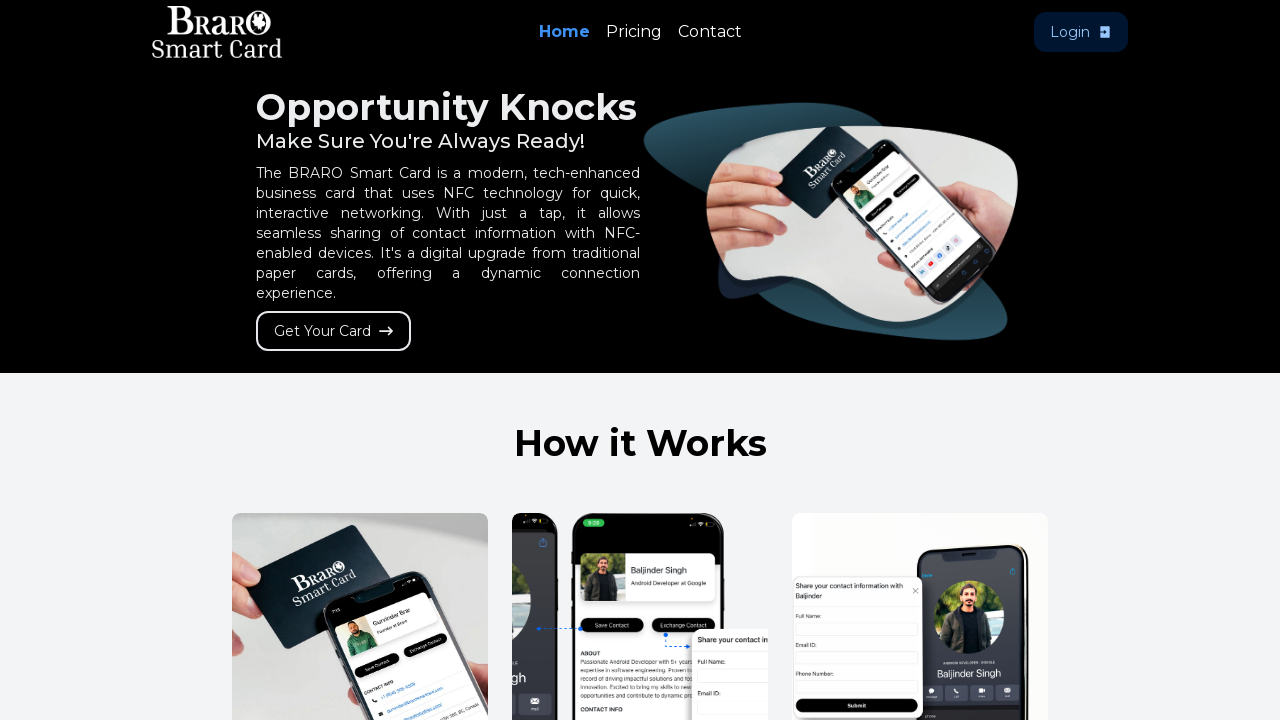

Clicked the 'Get Your Card' / 'Buy Now' call-to-action button at (334, 331) on button.z-0.group.relative.inline-flex.items-center.justify-center
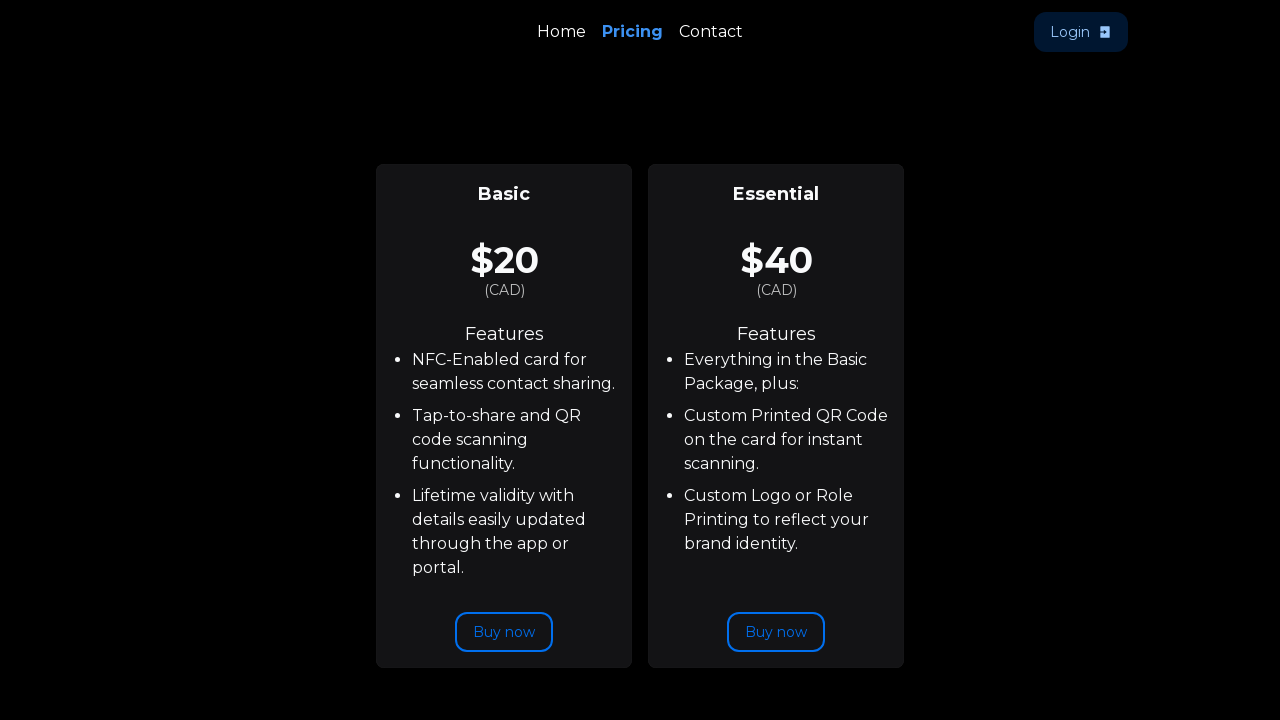

Waited for page to load after clicking the buy button
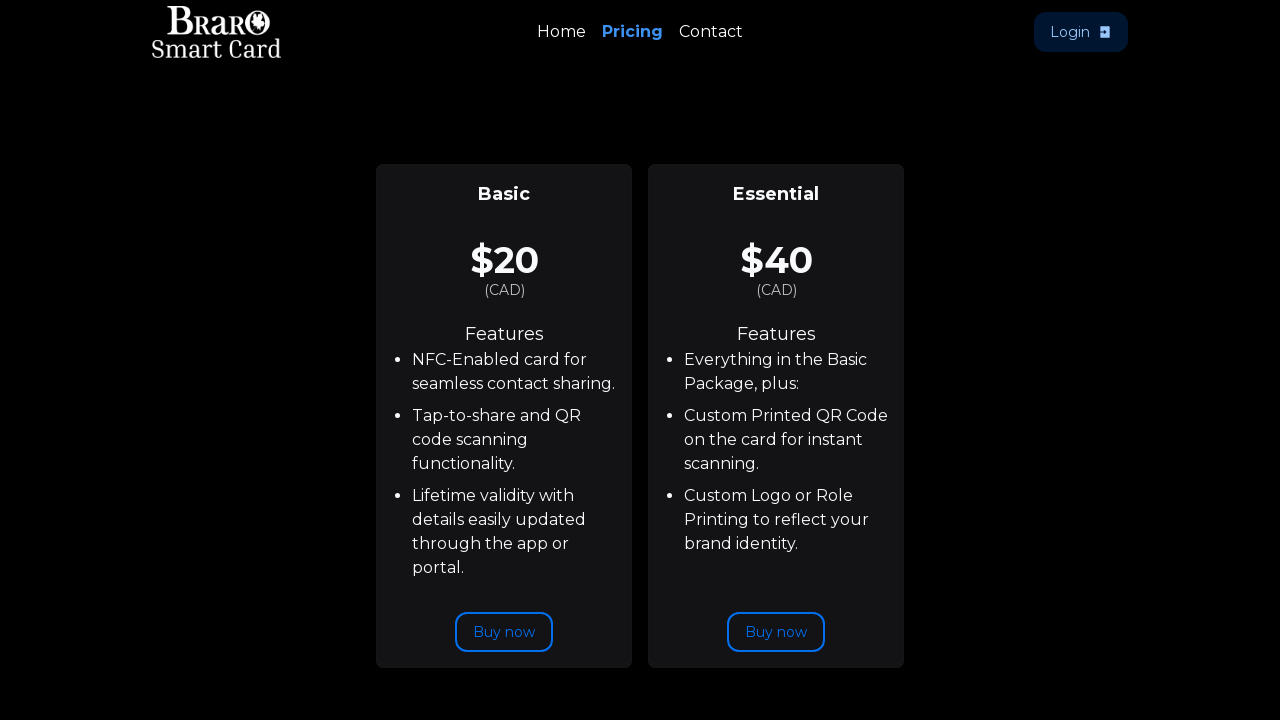

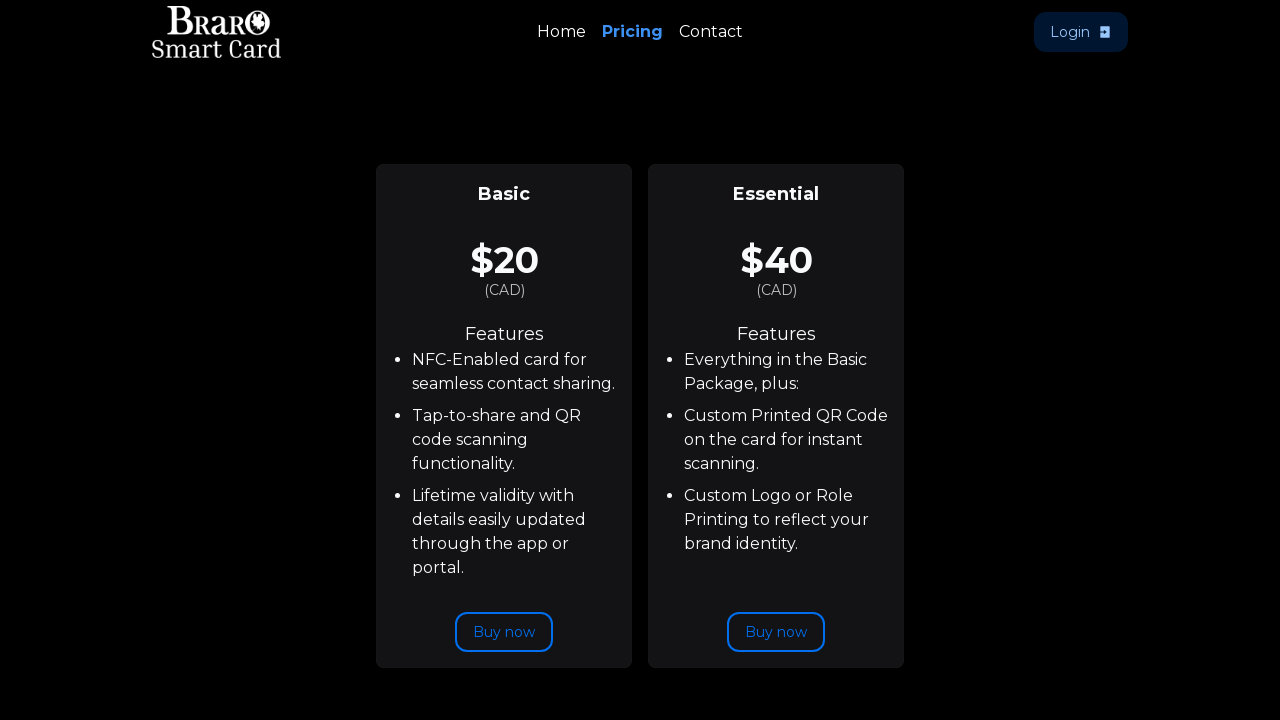